Tests sorting functionality on a vegetable/fruit offers page by clicking the column header to sort, then navigates through pagination to find a specific item (Rice) and verifies its price is displayed.

Starting URL: https://rahulshettyacademy.com/seleniumPractise/#/offers

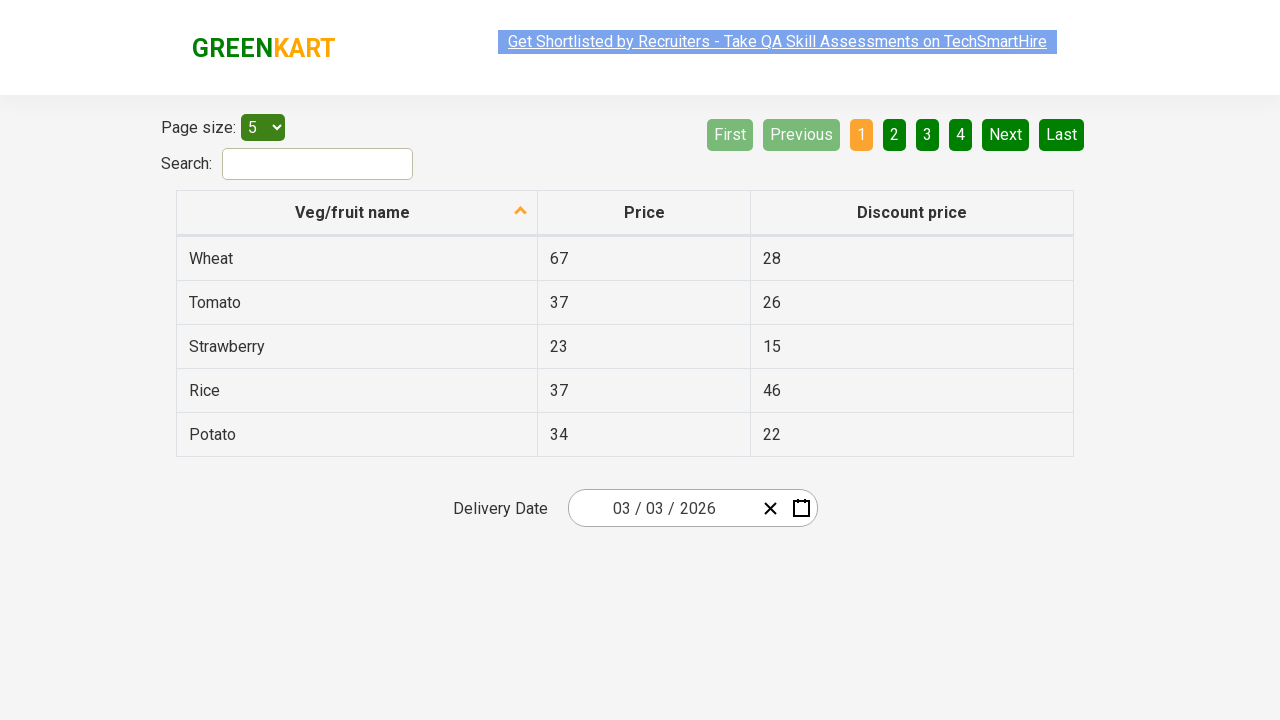

Clicked 'Veg/fruit name' column header to sort at (353, 212) on xpath=//tr/th/span[text()='Veg/fruit name']
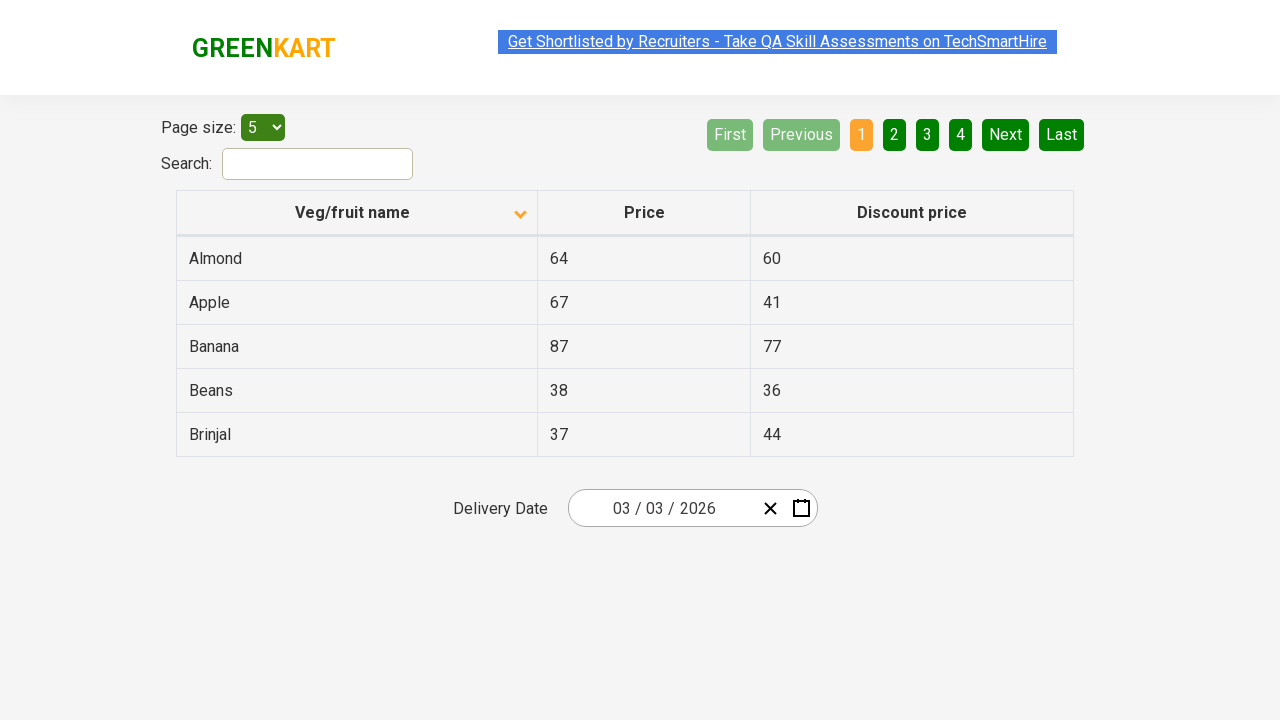

Table loaded and first column cells are visible
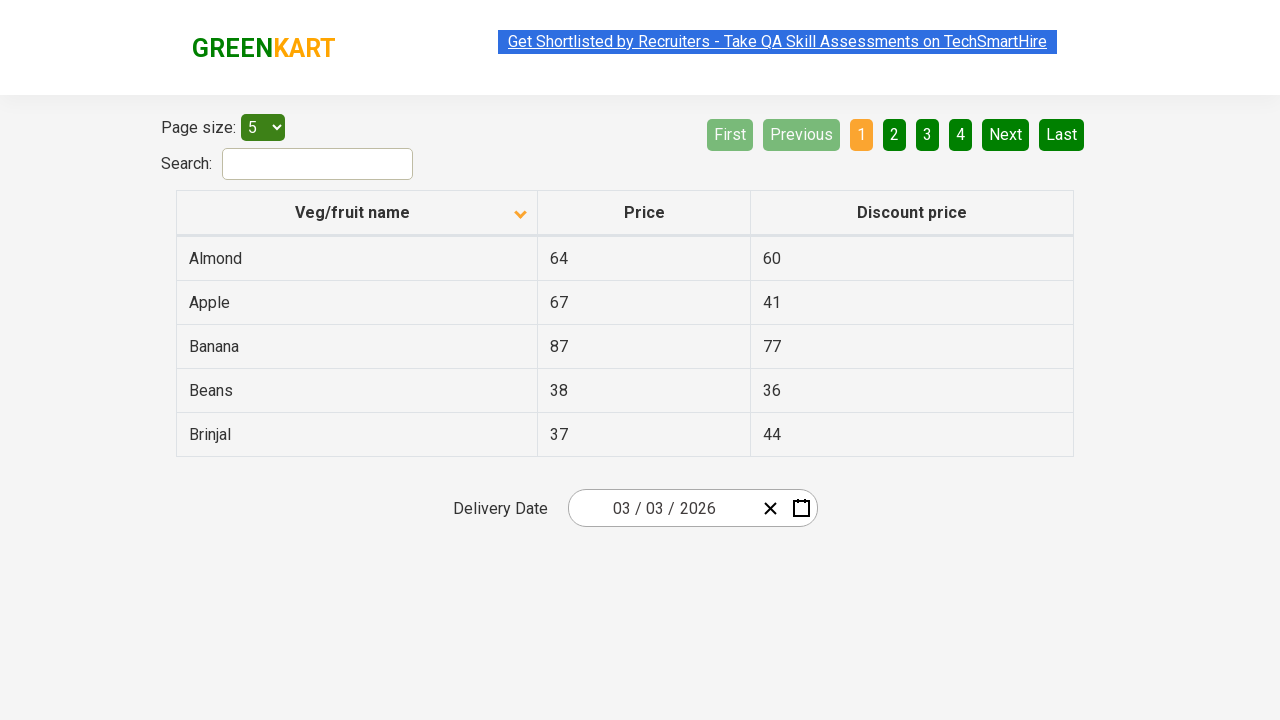

Retrieved 5 vegetable/fruit names from first column
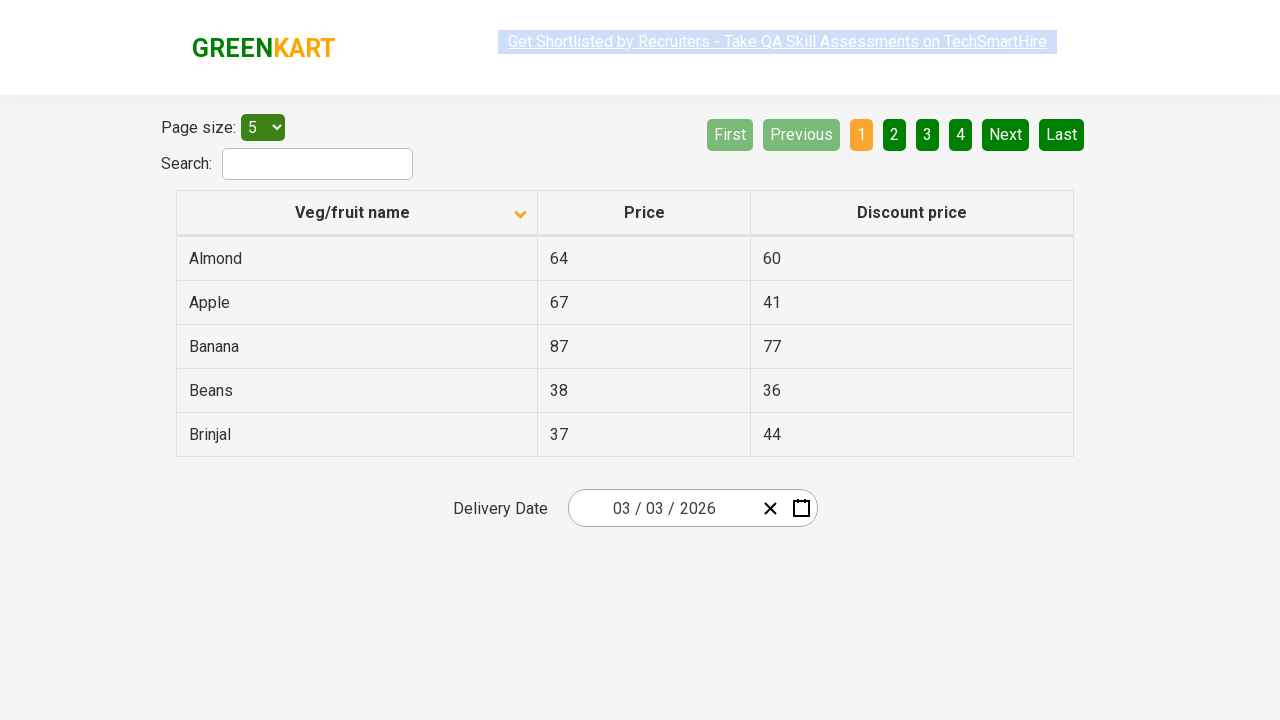

Verified that vegetable/fruit names are sorted alphabetically
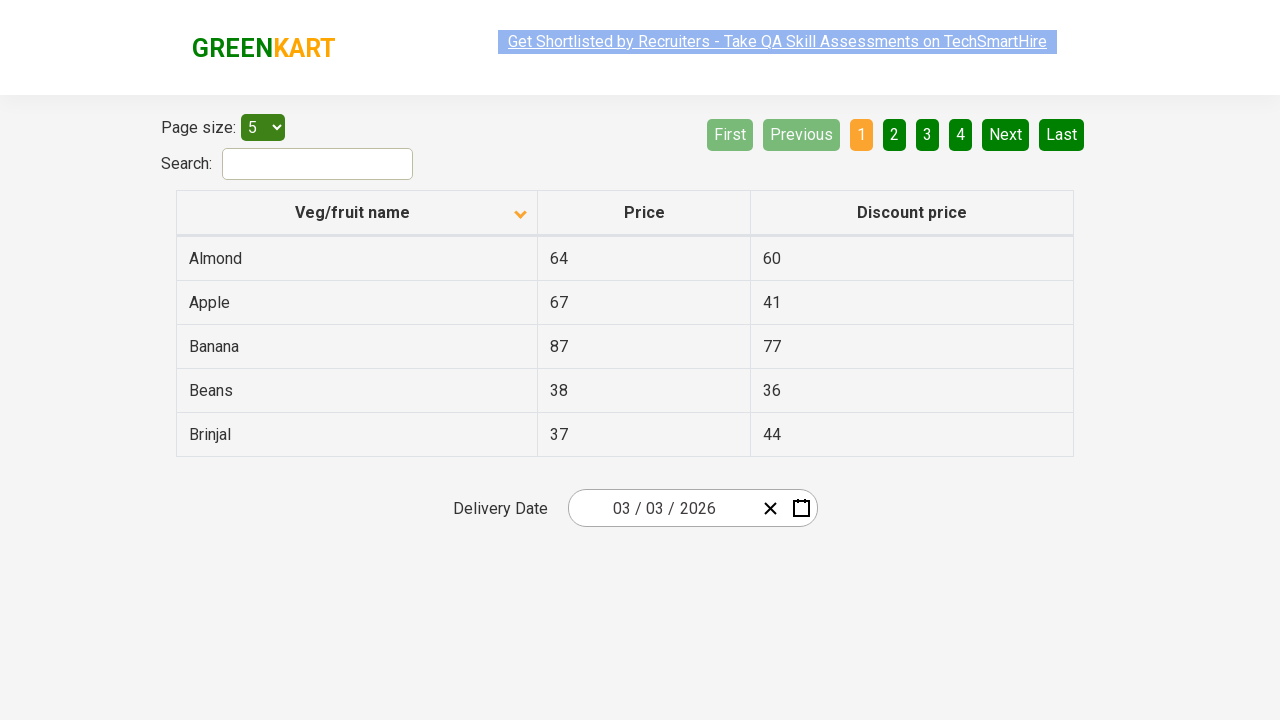

Clicked Next button to navigate to next page at (1006, 134) on xpath=//a[@aria-label='Next']
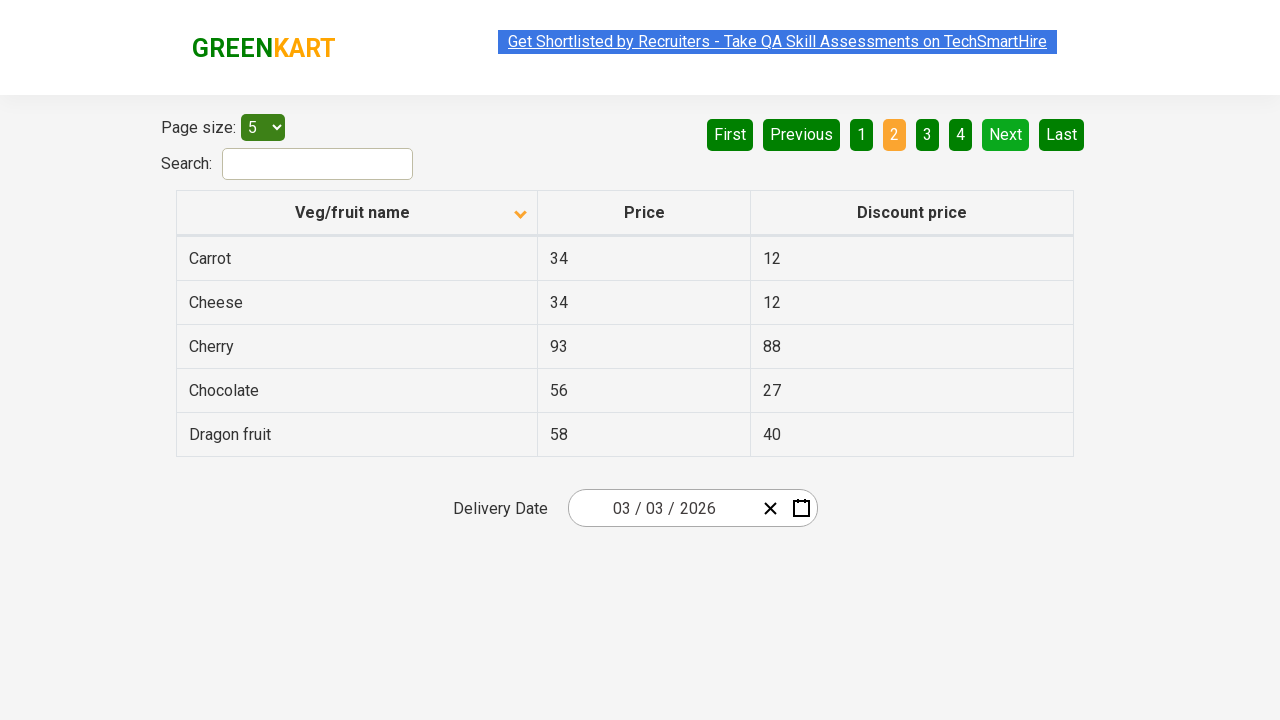

Waited for page to update
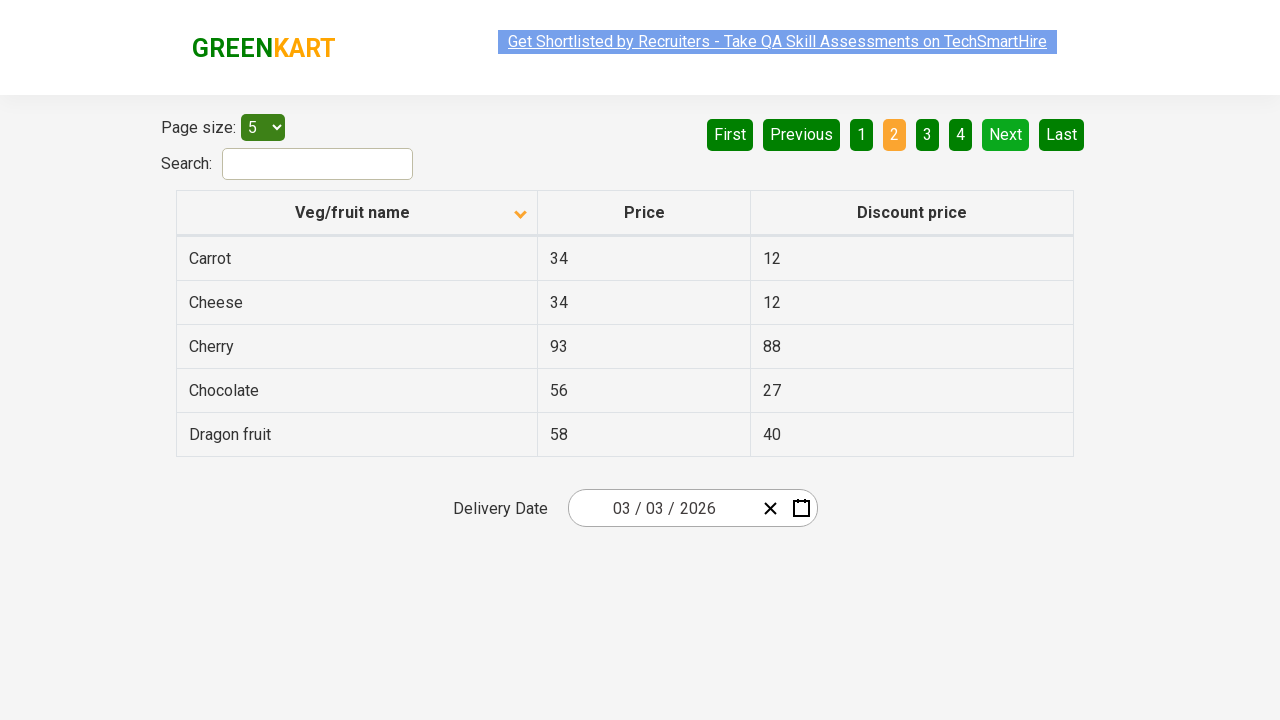

Clicked Next button to navigate to next page at (1006, 134) on xpath=//a[@aria-label='Next']
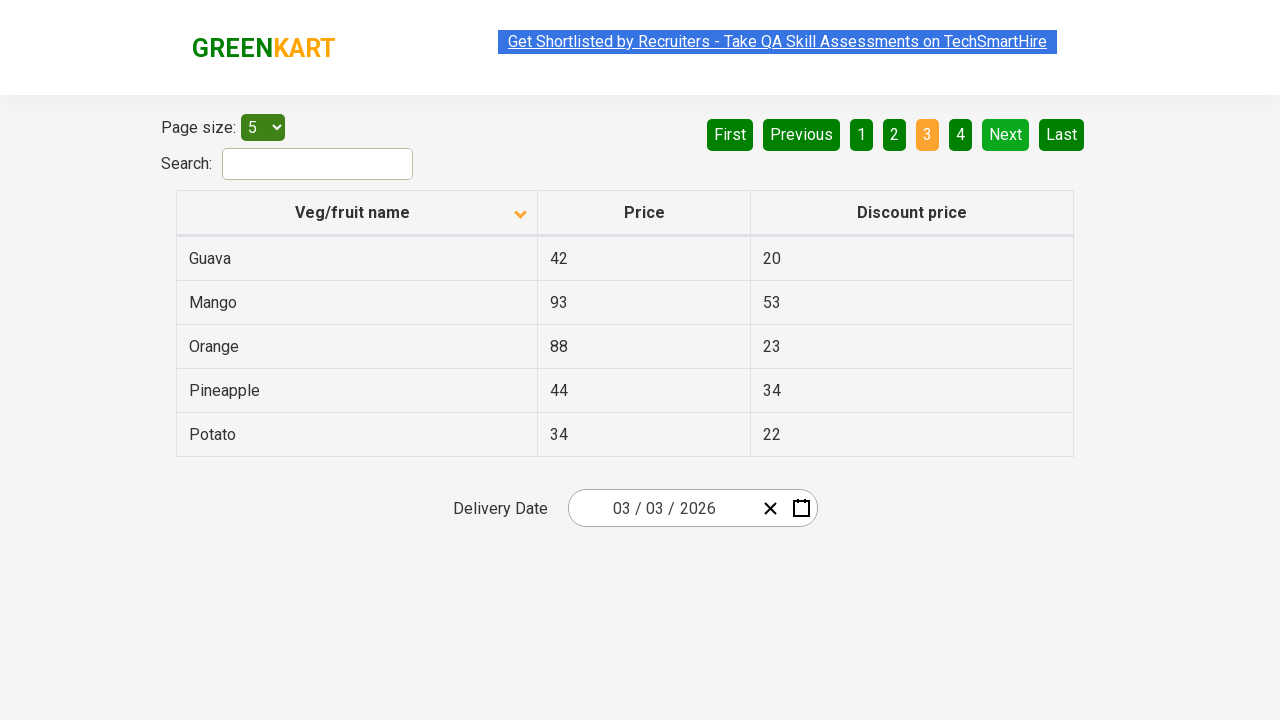

Waited for page to update
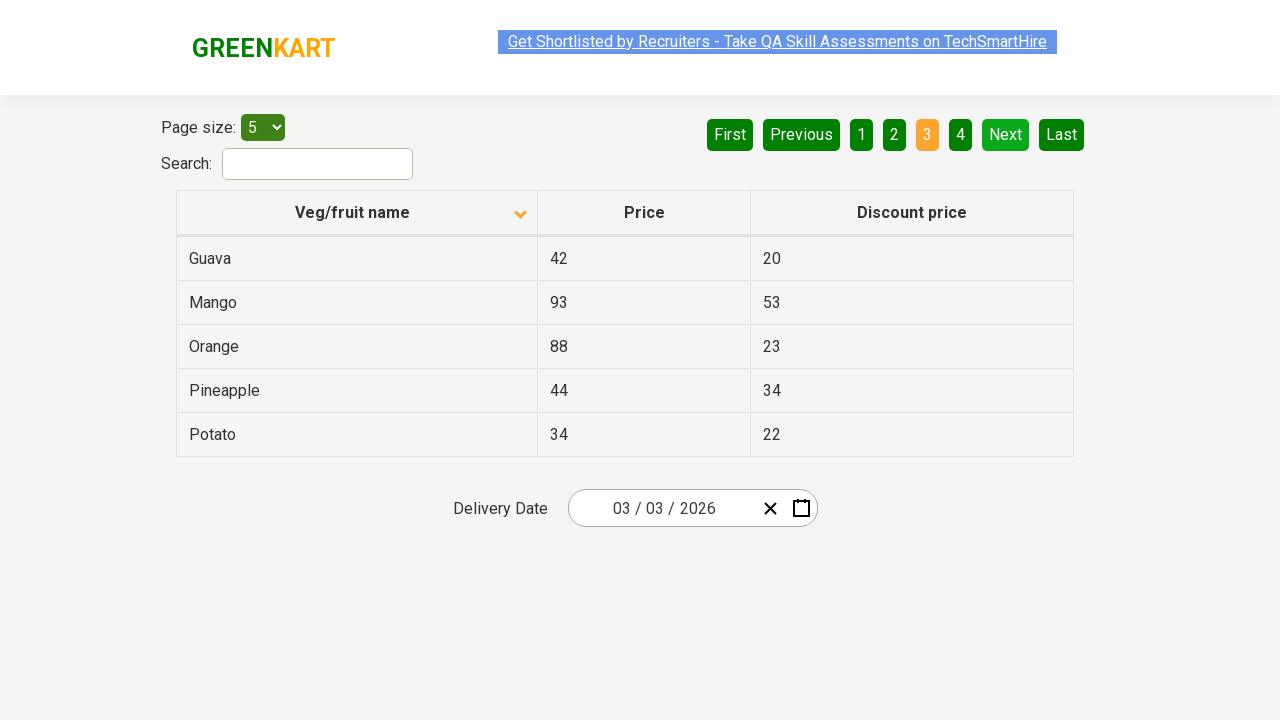

Clicked Next button to navigate to next page at (1006, 134) on xpath=//a[@aria-label='Next']
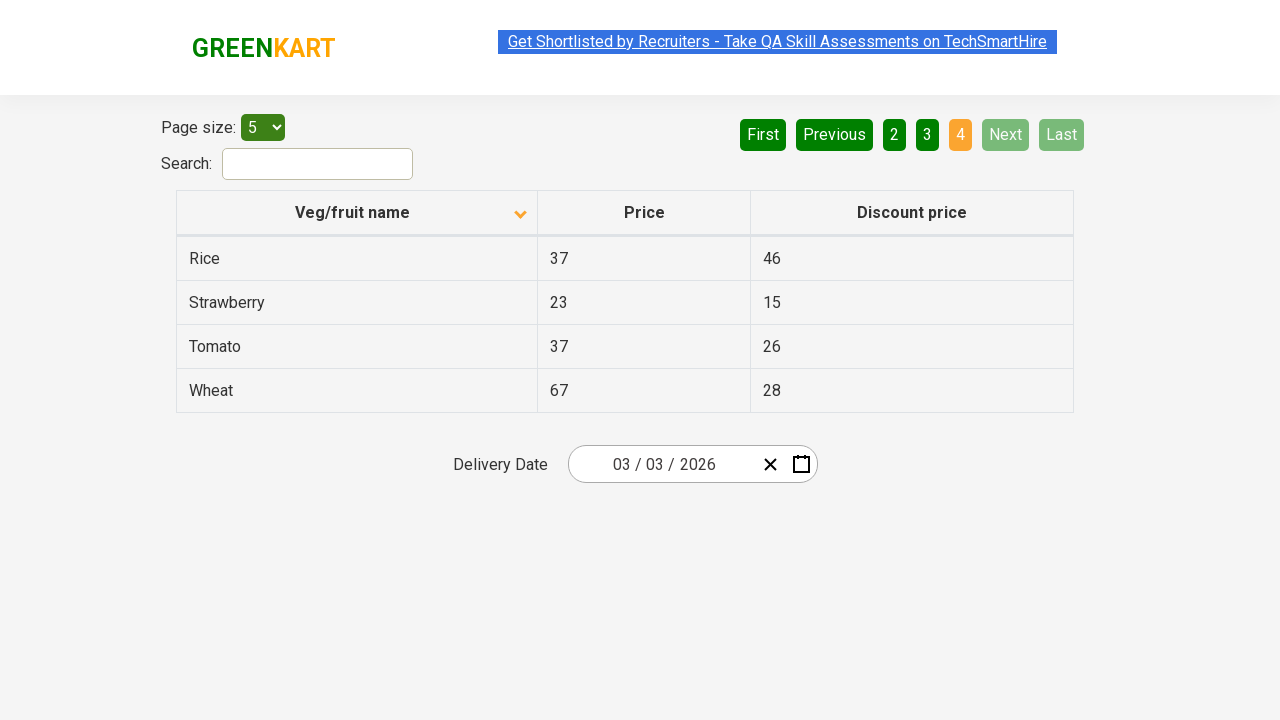

Waited for page to update
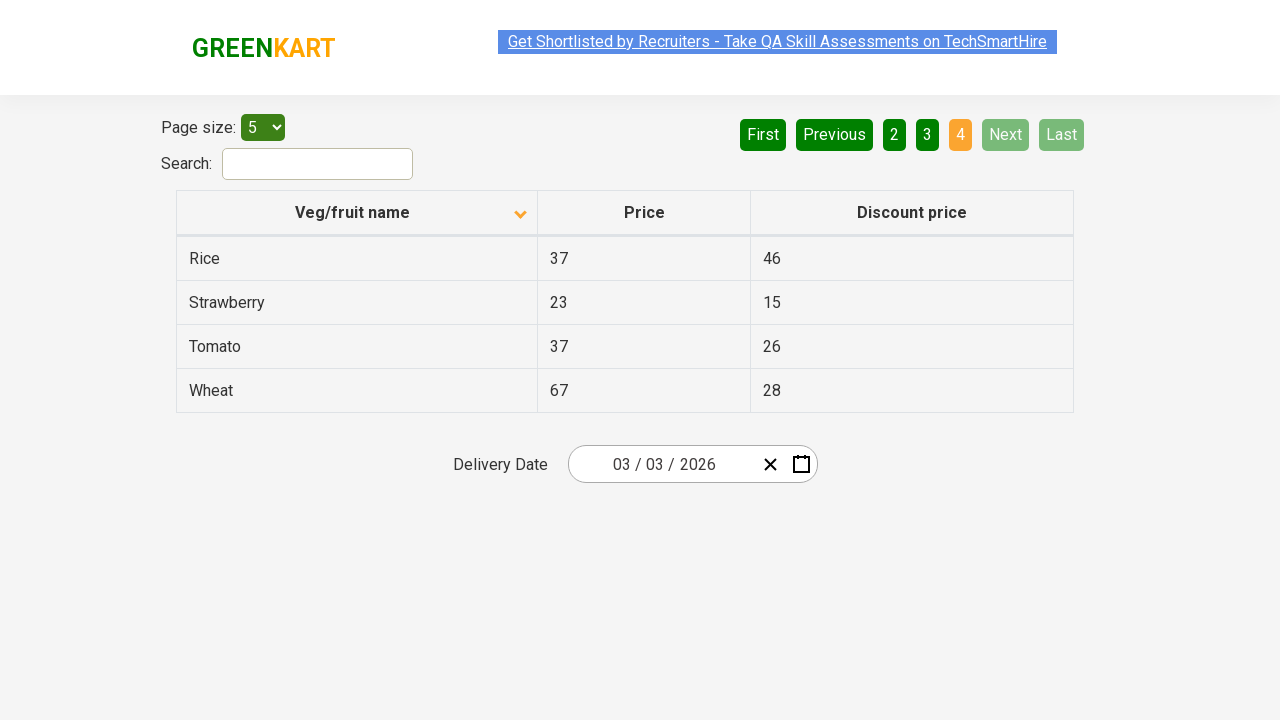

Found Rice with price: 37
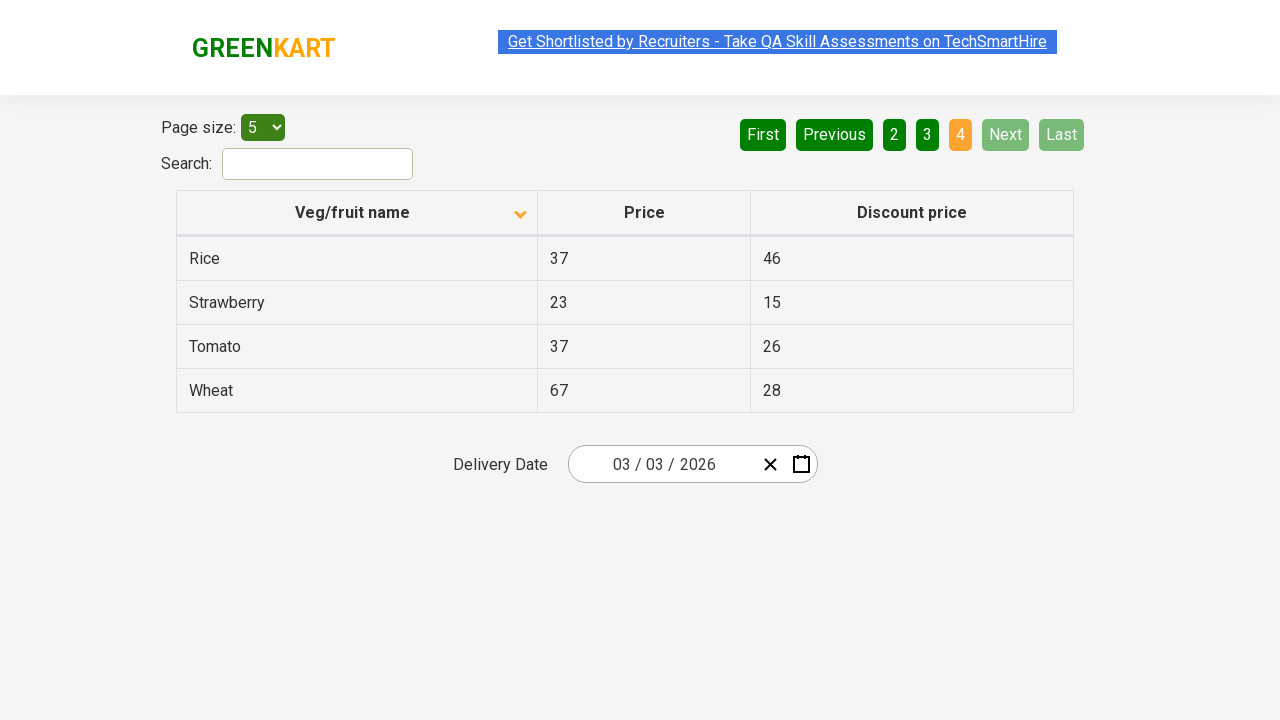

Assertion passed: Rice was found in the table
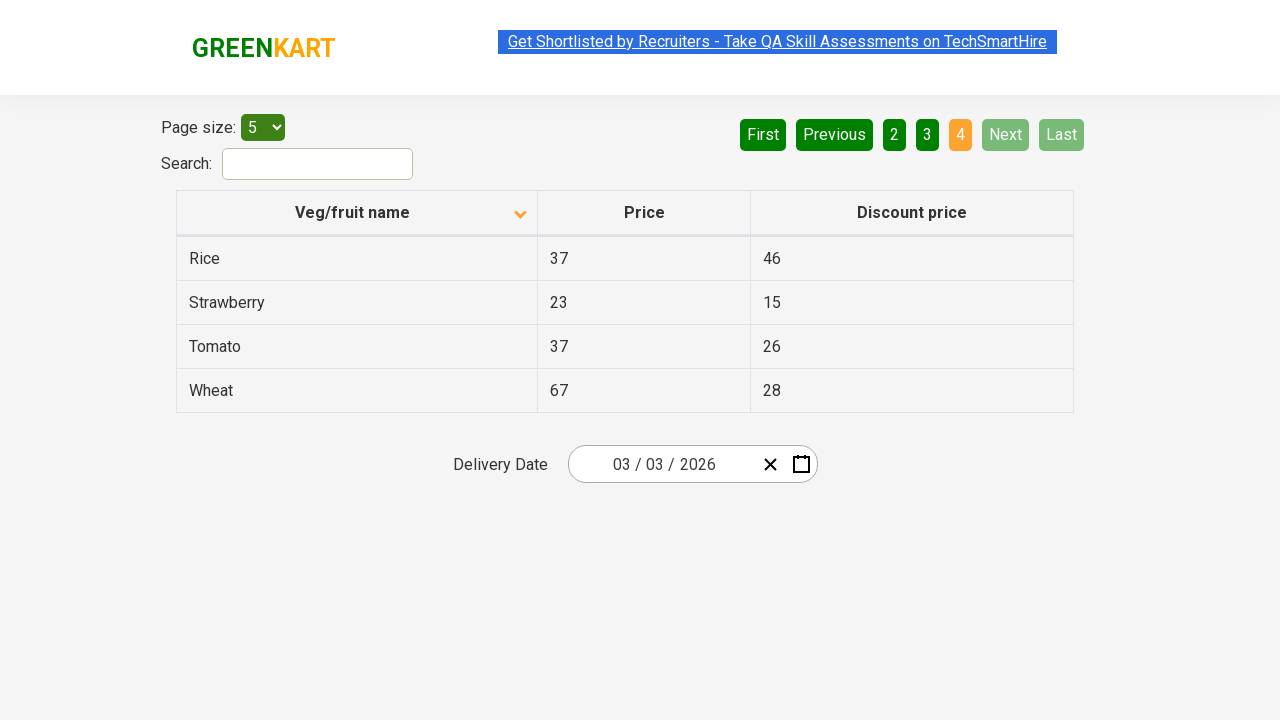

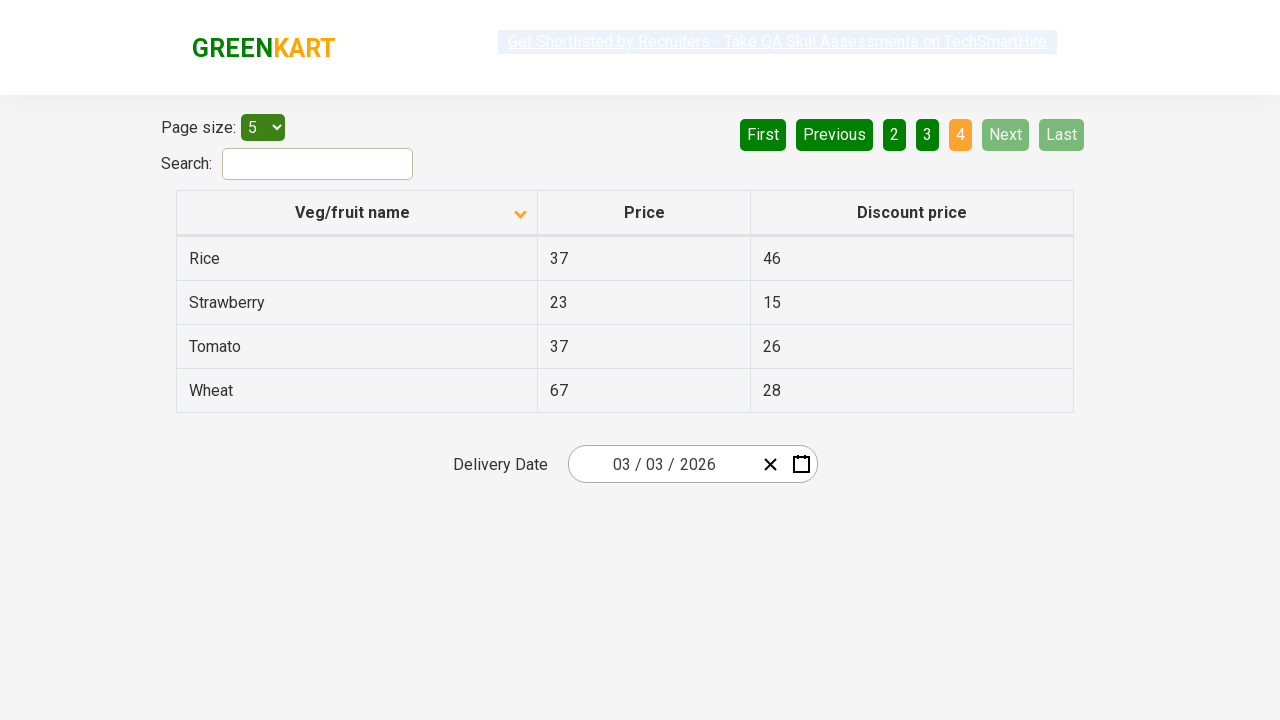